Tests multiple window handling by navigating to the Multiple Windows page, clicking a link that opens a new window, switching to the new window to verify its content, and switching back to the parent window

Starting URL: https://the-internet.herokuapp.com

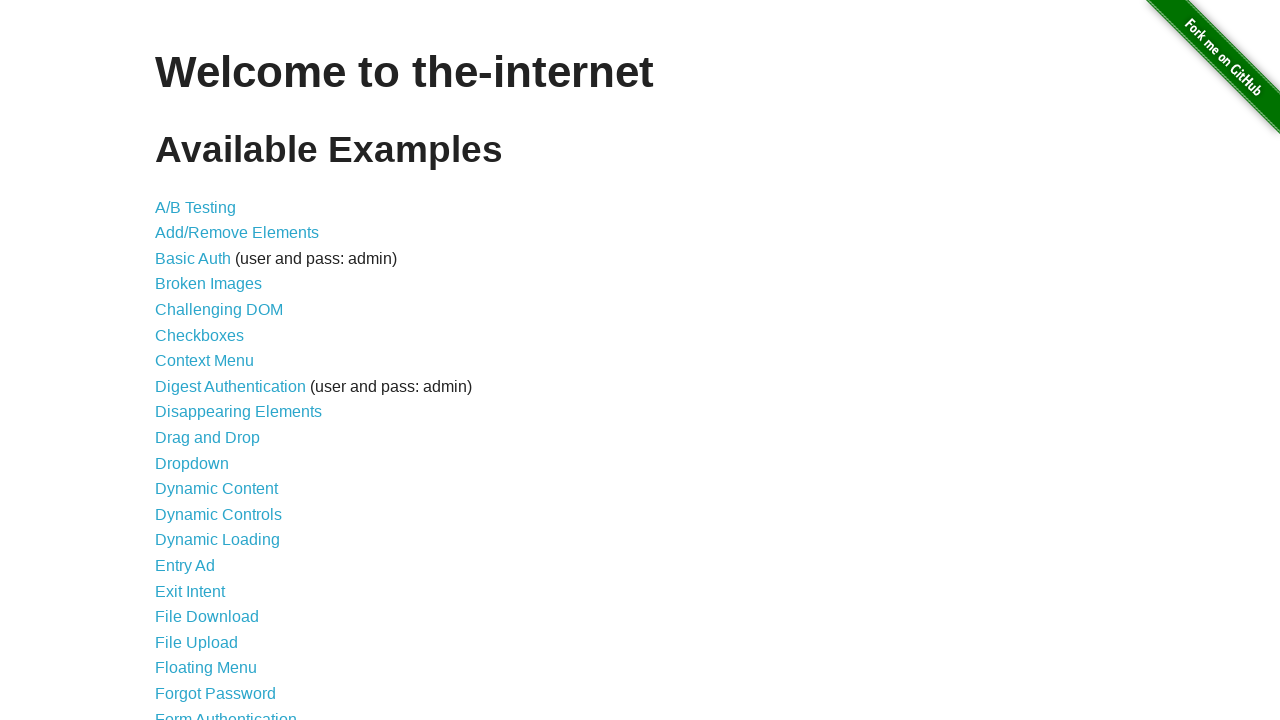

Clicked on Multiple Windows link at (218, 369) on text=Multiple Windows
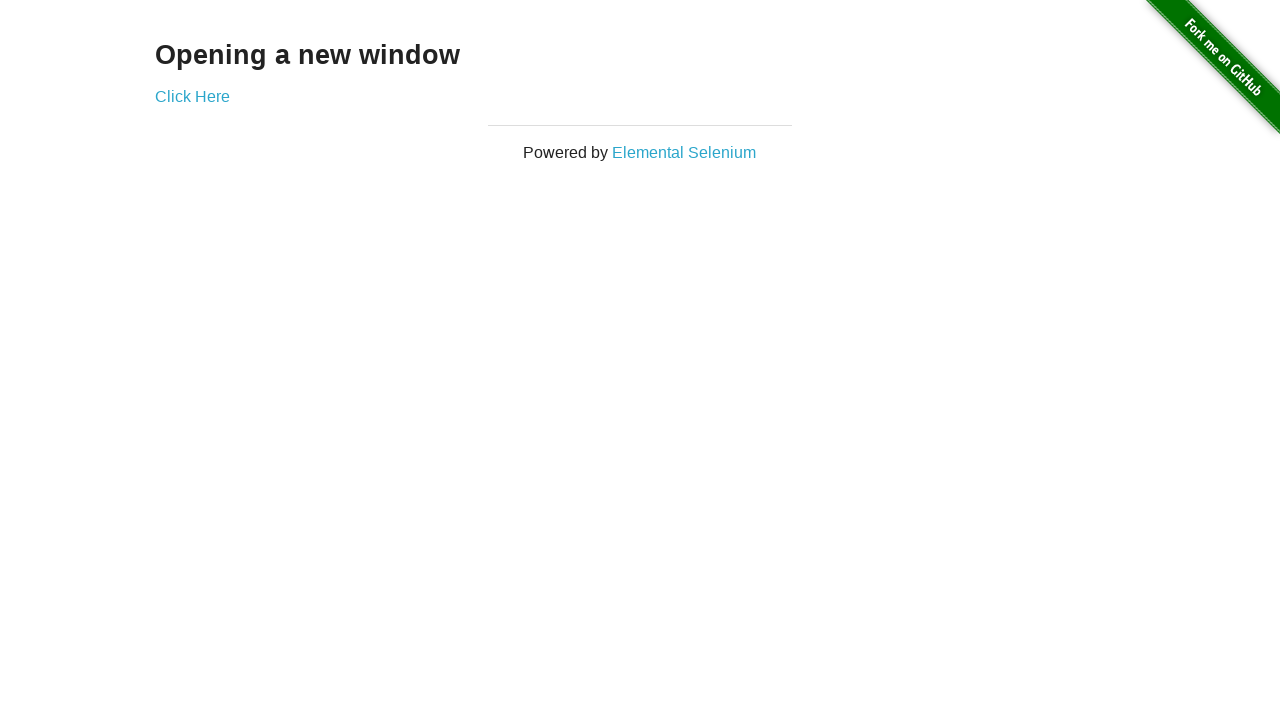

Clicked on 'Click Here' link which opens a new window at (192, 96) on text=Click Here
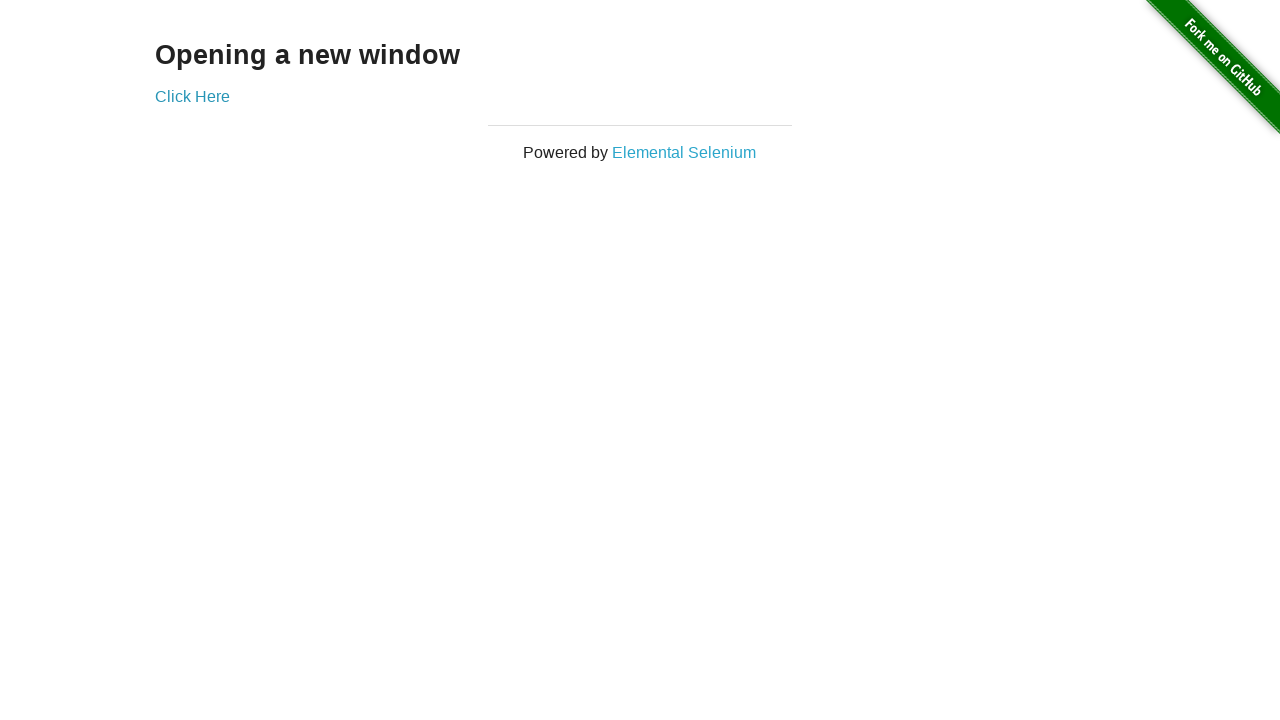

Captured new window/page object
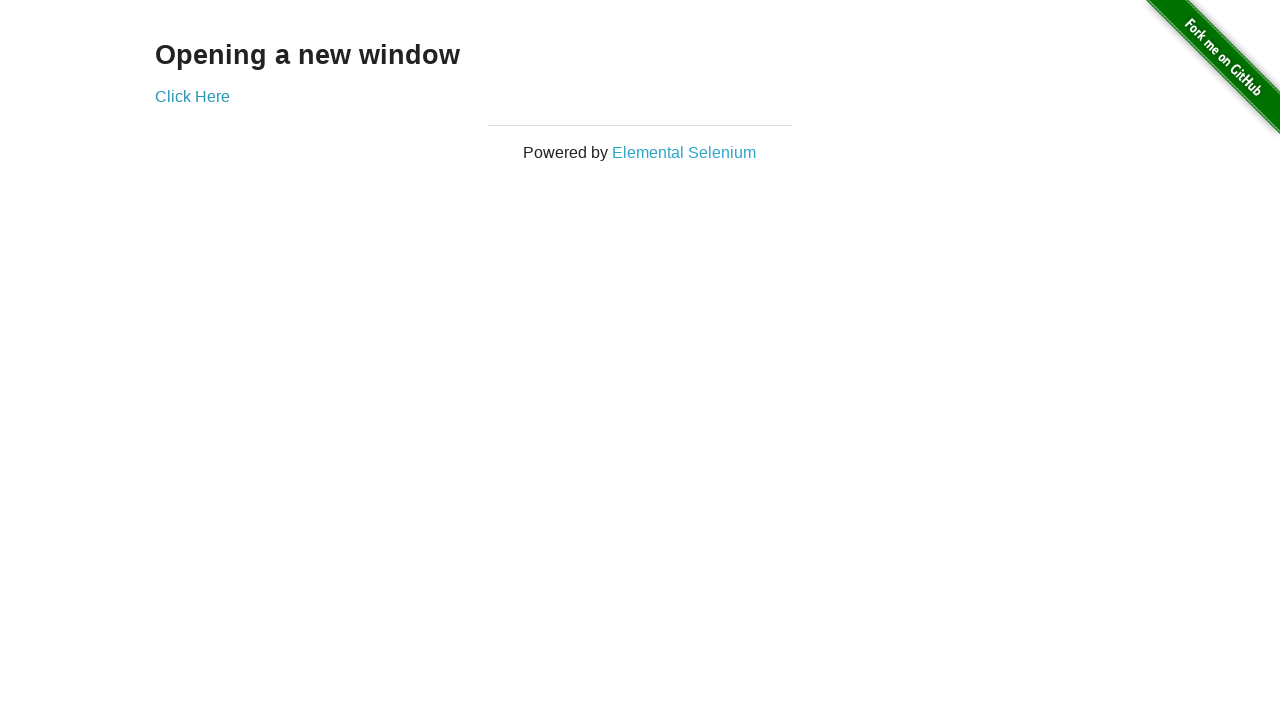

Verified new window loaded with 'New Window' heading
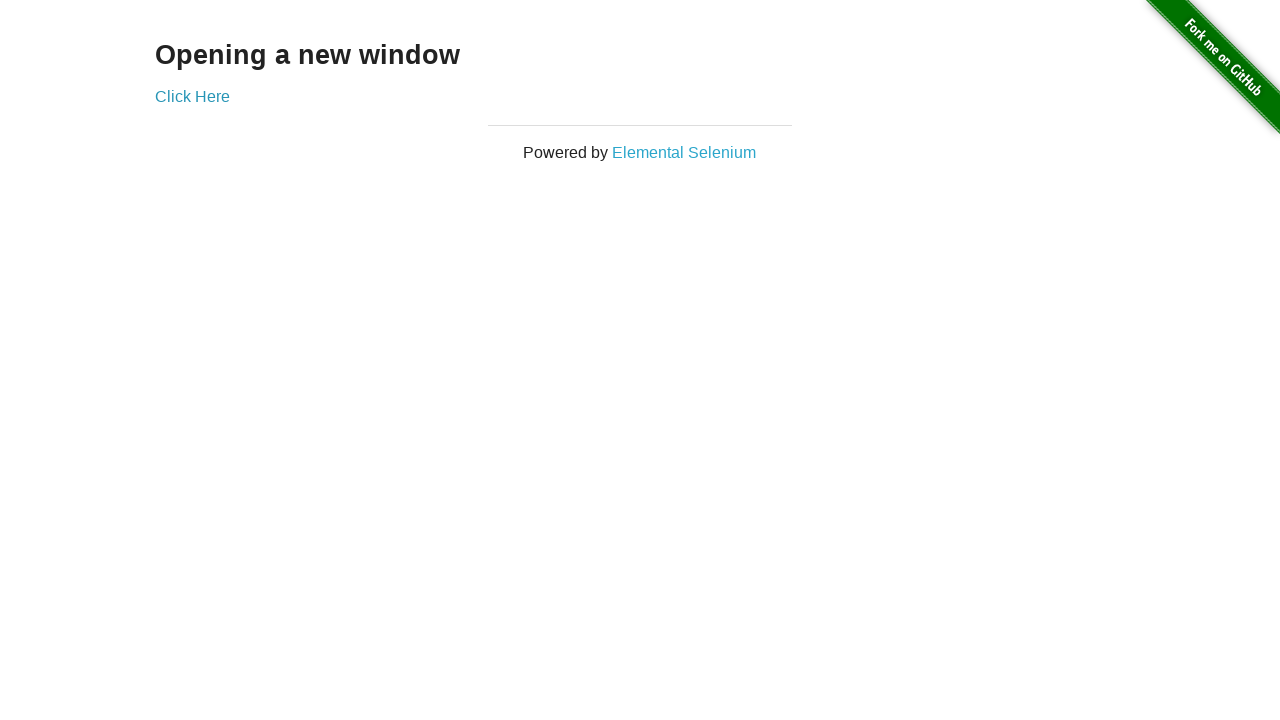

Verified original page still has 'Click Here' link
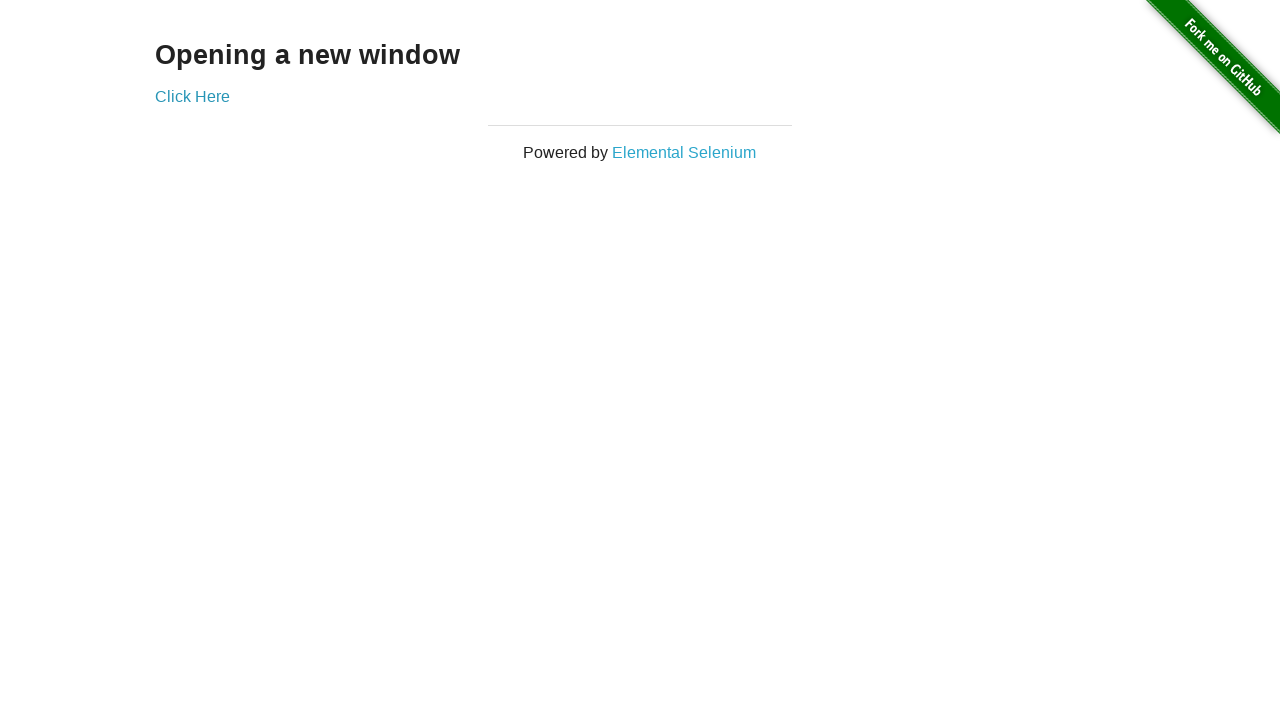

Closed the new window
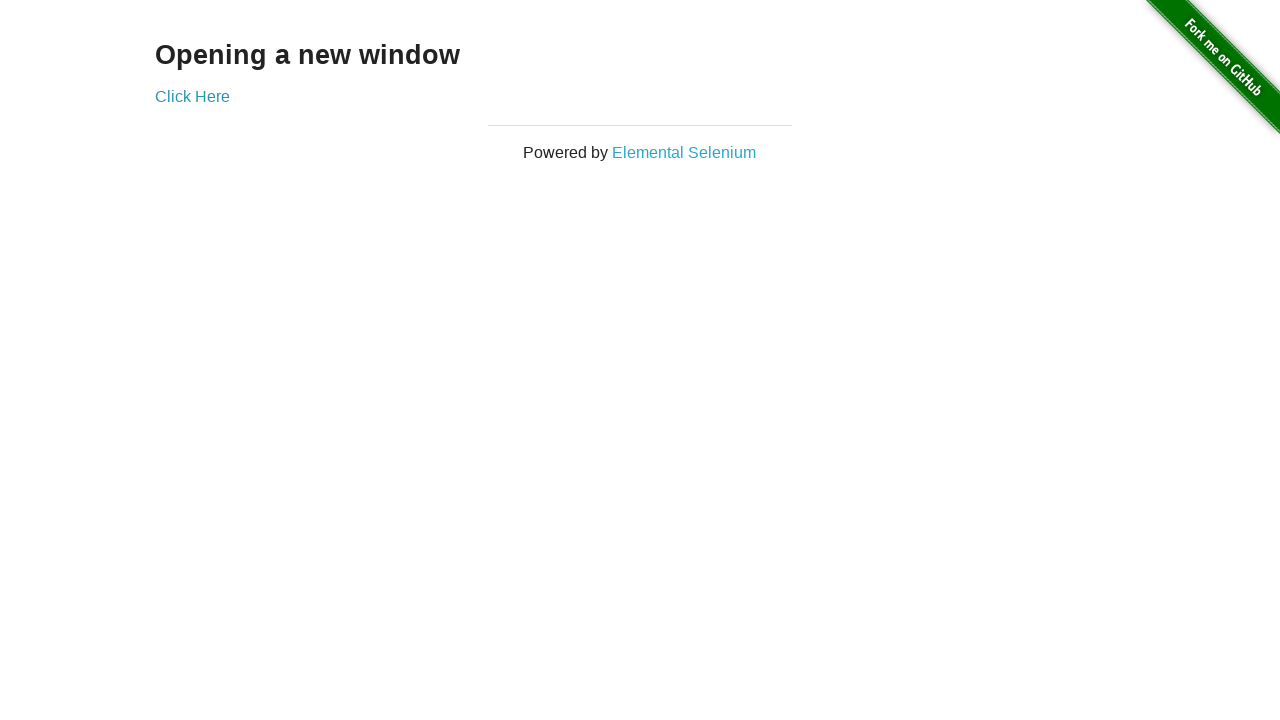

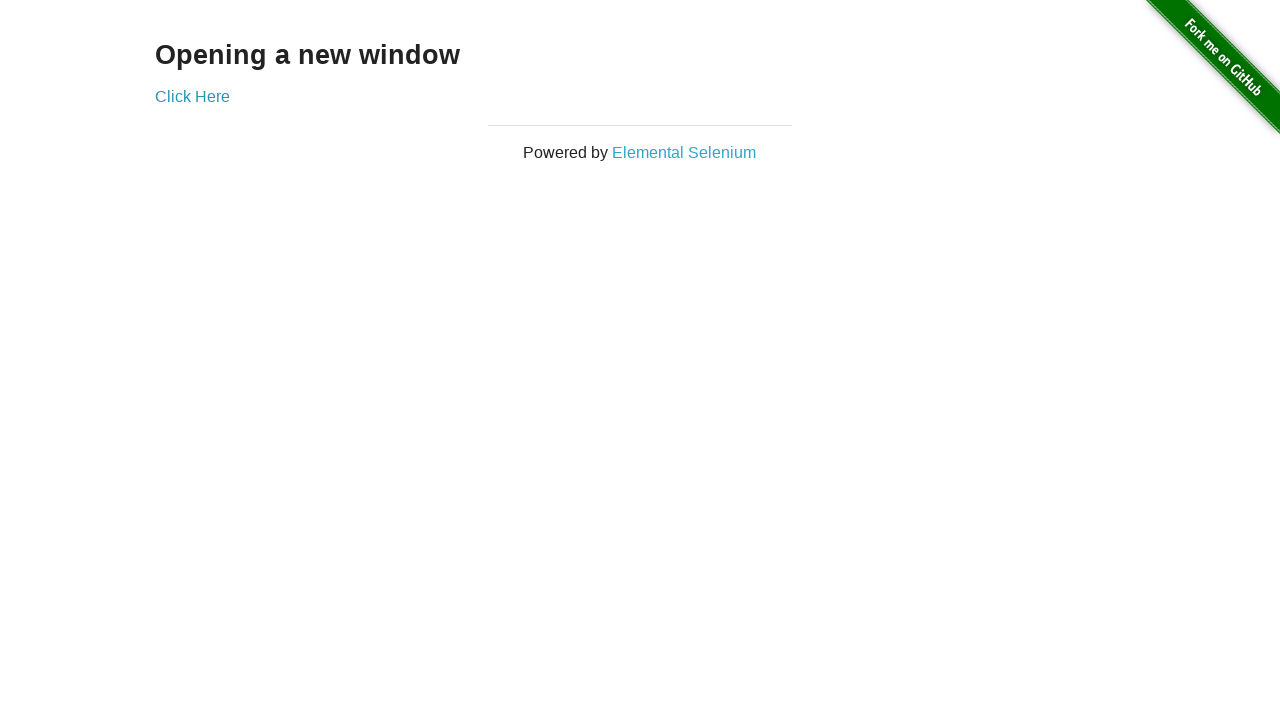